Tests interactions on an OpenCart registration page by clicking on a subscribe radio button label and checking a privacy policy checkbox using element positioning

Starting URL: https://naveenautomationlabs.com/opencart/index.php?route=account/register

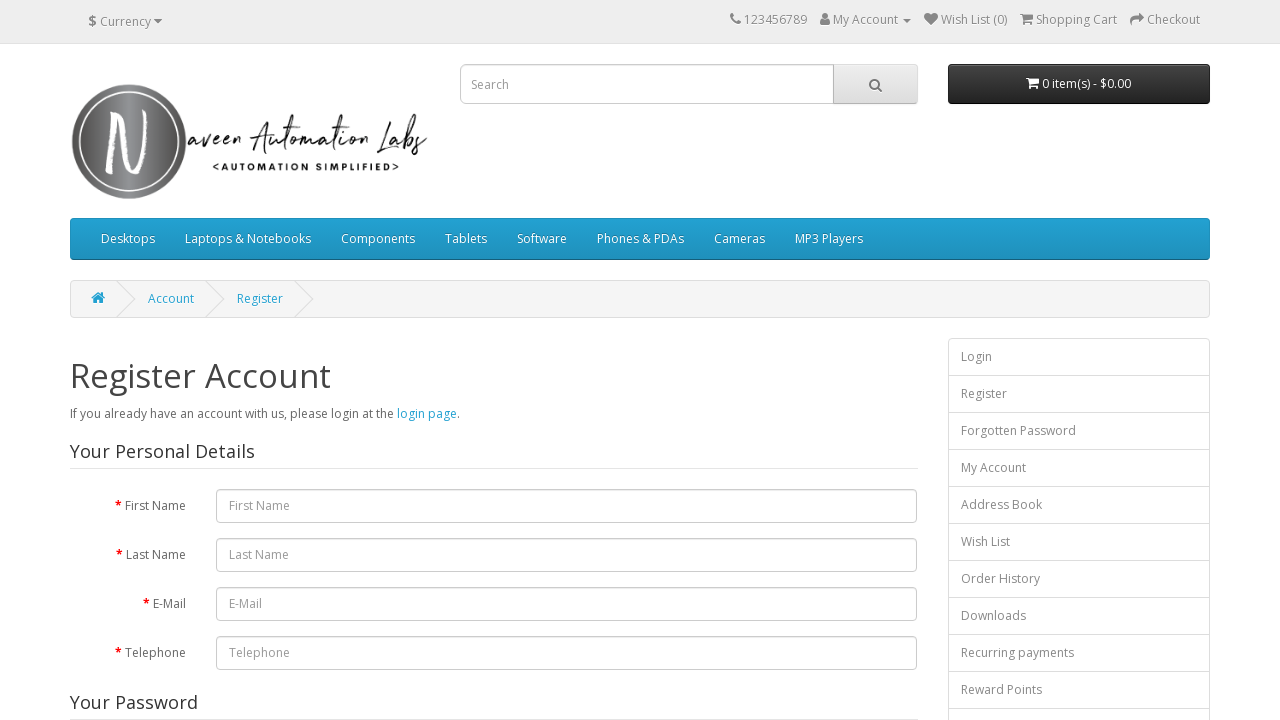

Registration form loaded - firstname input field is visible
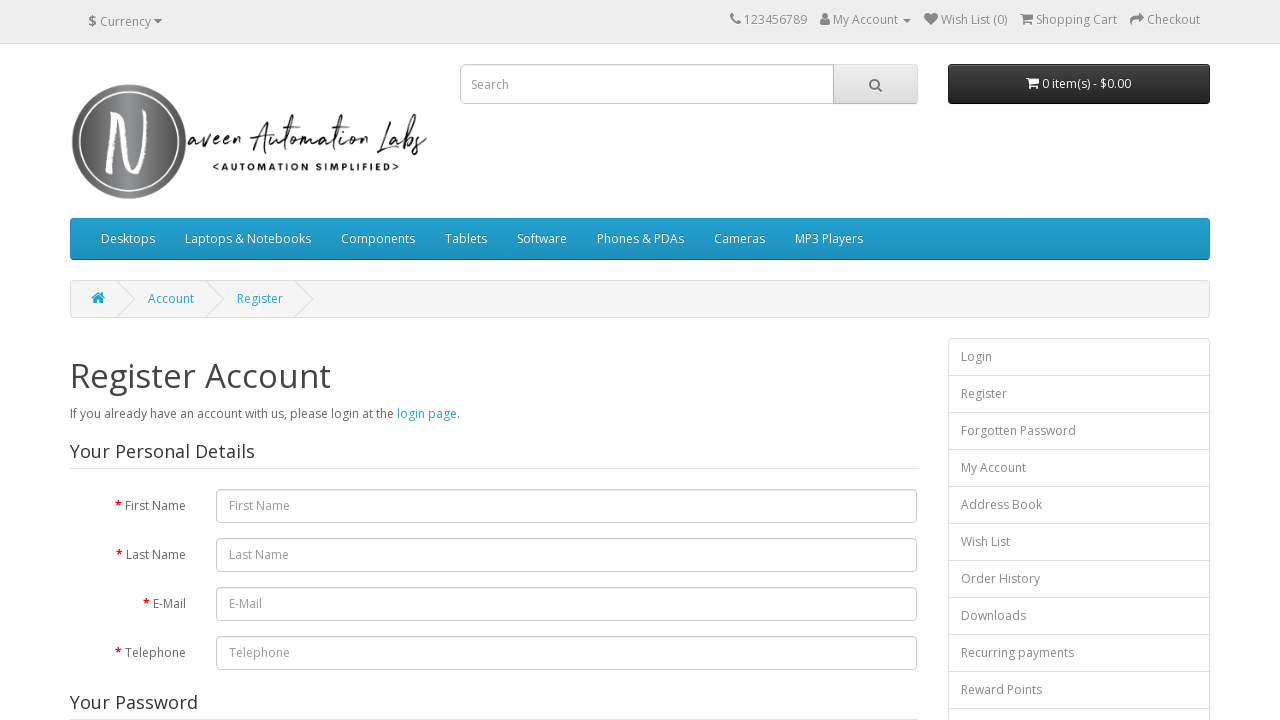

Clicked on the 'Yes' subscribe radio button label at (236, 369) on (//label[@class='radio-inline'])[1]
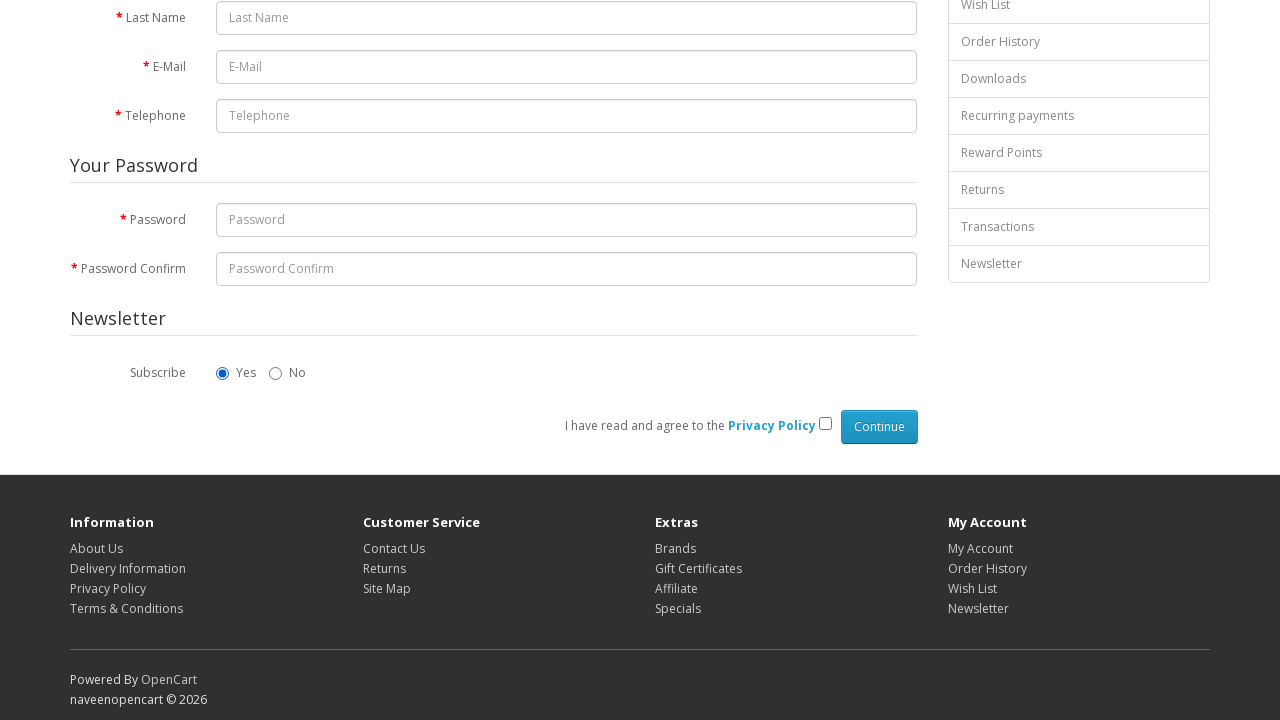

Clicked on the privacy policy agreement checkbox at (825, 424) on input[name='agree']
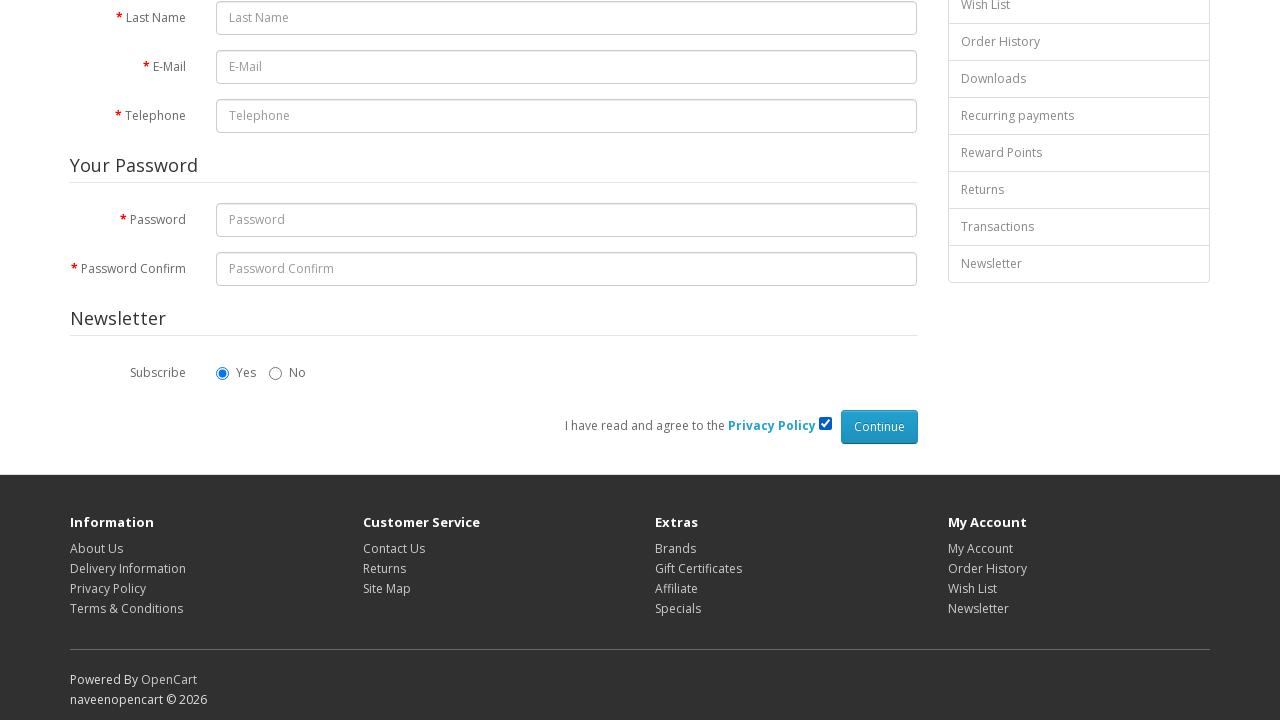

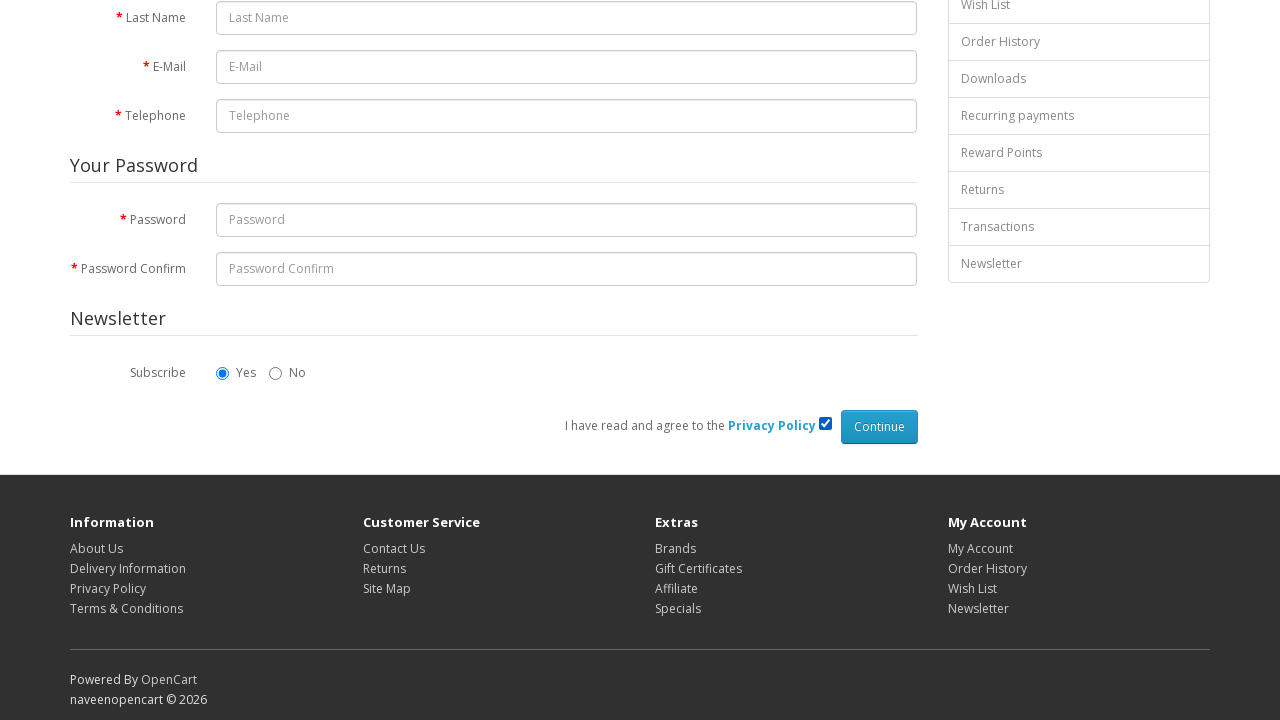